Tests navigation flow by clicking on Online Training link, going back, and handling stale element reference when clicking the link again

Starting URL: https://www.pavantestingtools.com/

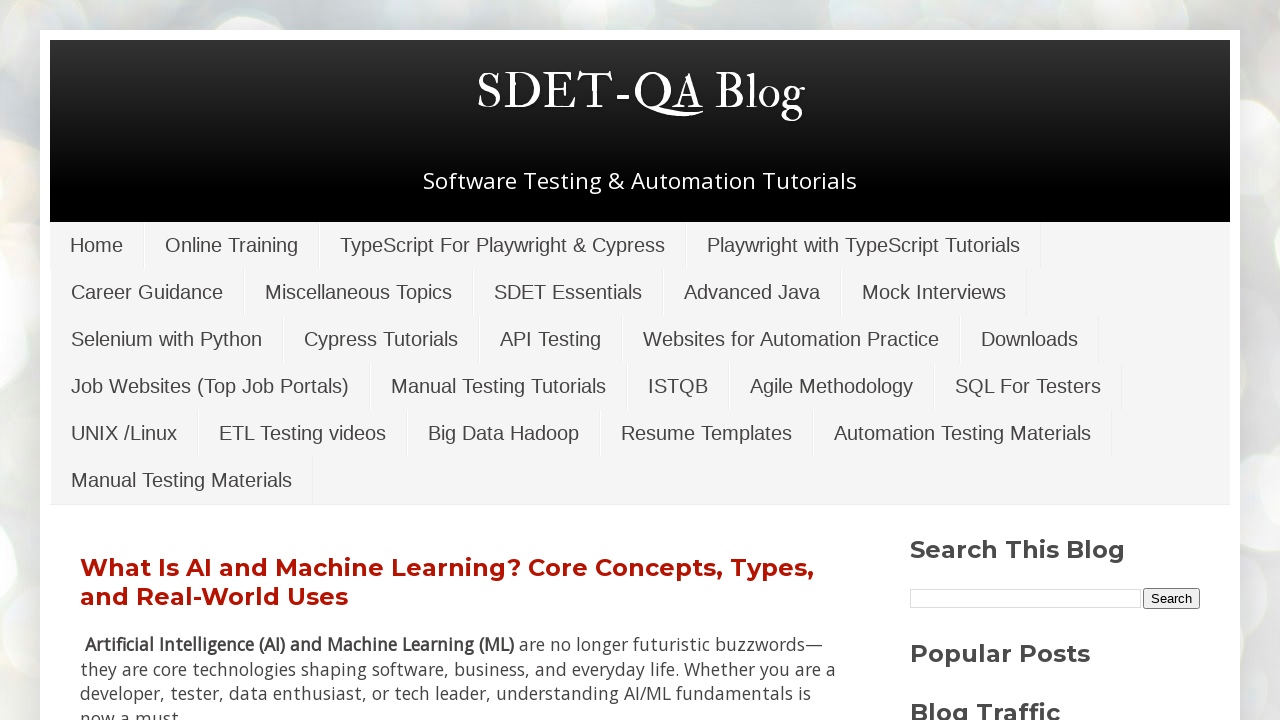

Navigated to https://www.pavaltestingtools.com/
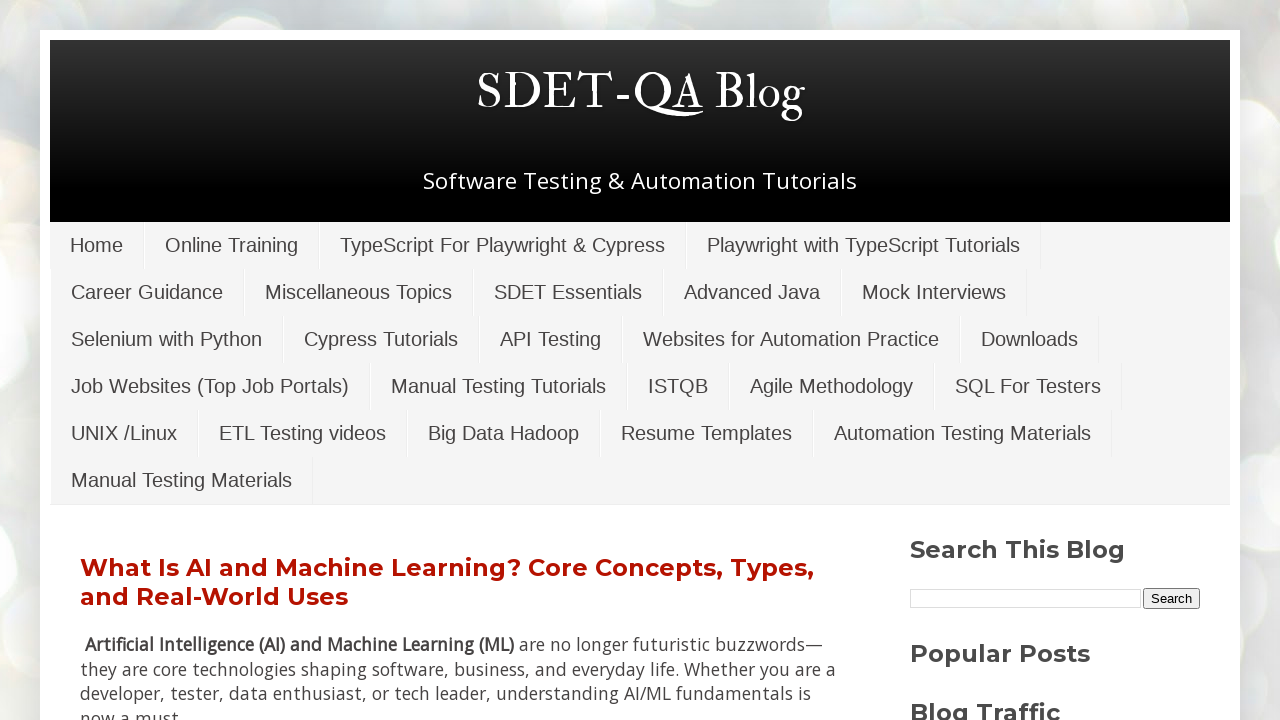

Clicked on Online Training link at (232, 245) on xpath=//a[contains(text(),'Online Training')]
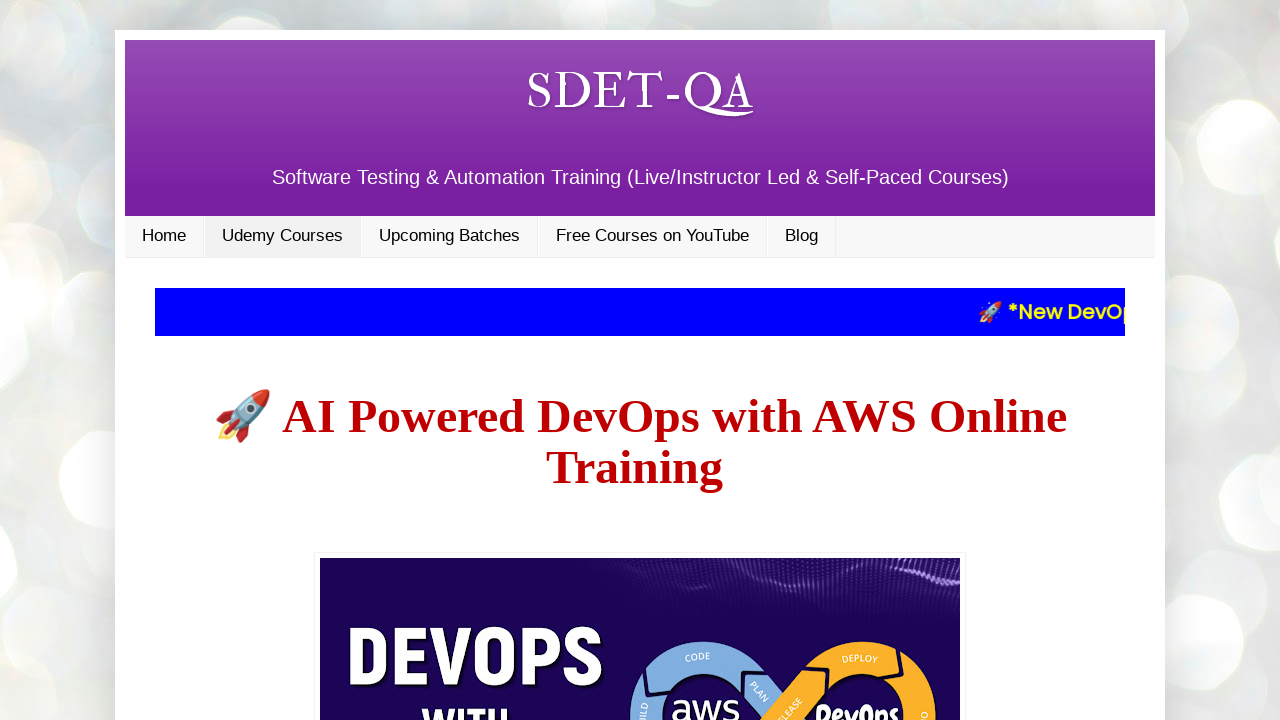

Navigated back to main page
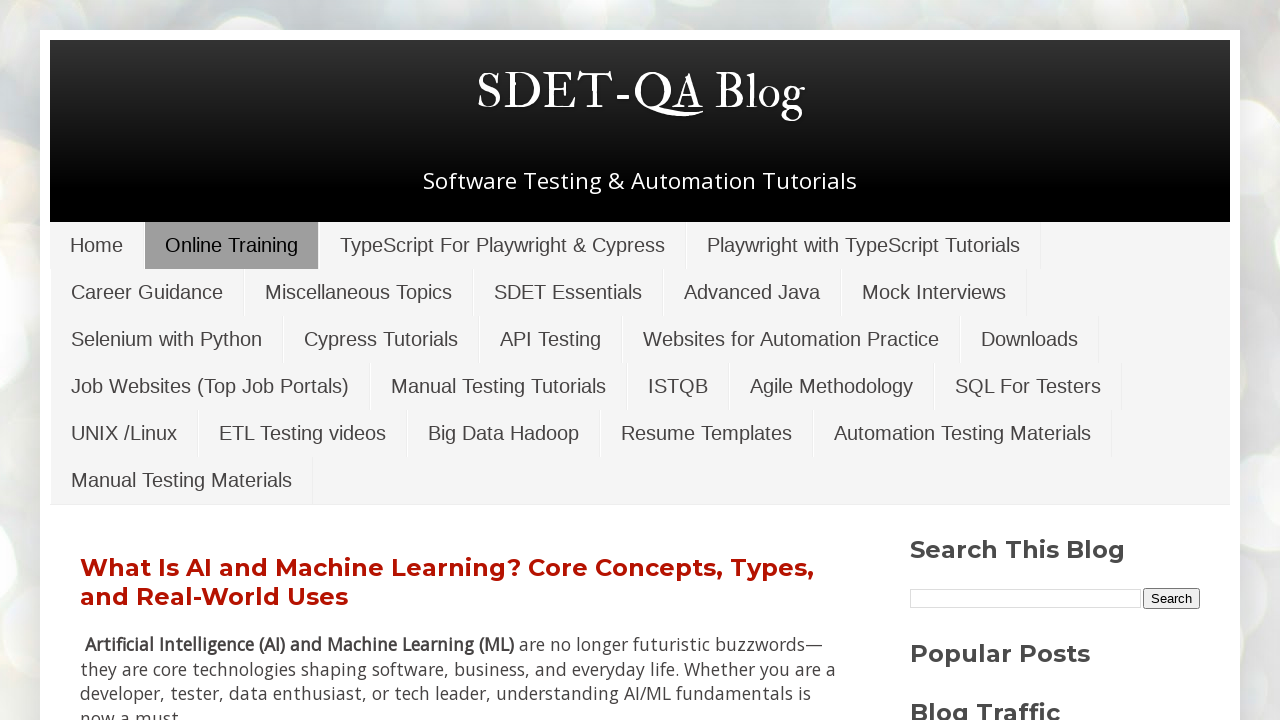

Clicked on Online Training link again after handling stale element reference at (232, 245) on xpath=//a[contains(text(),'Online Training')]
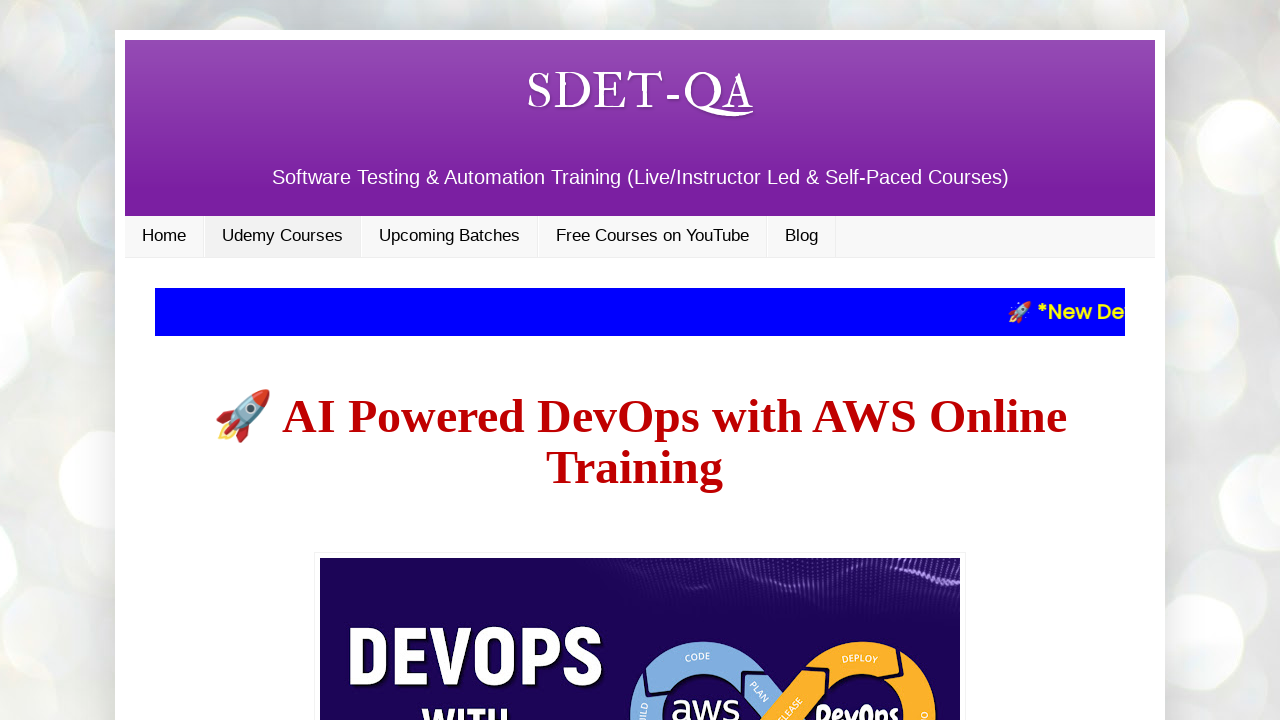

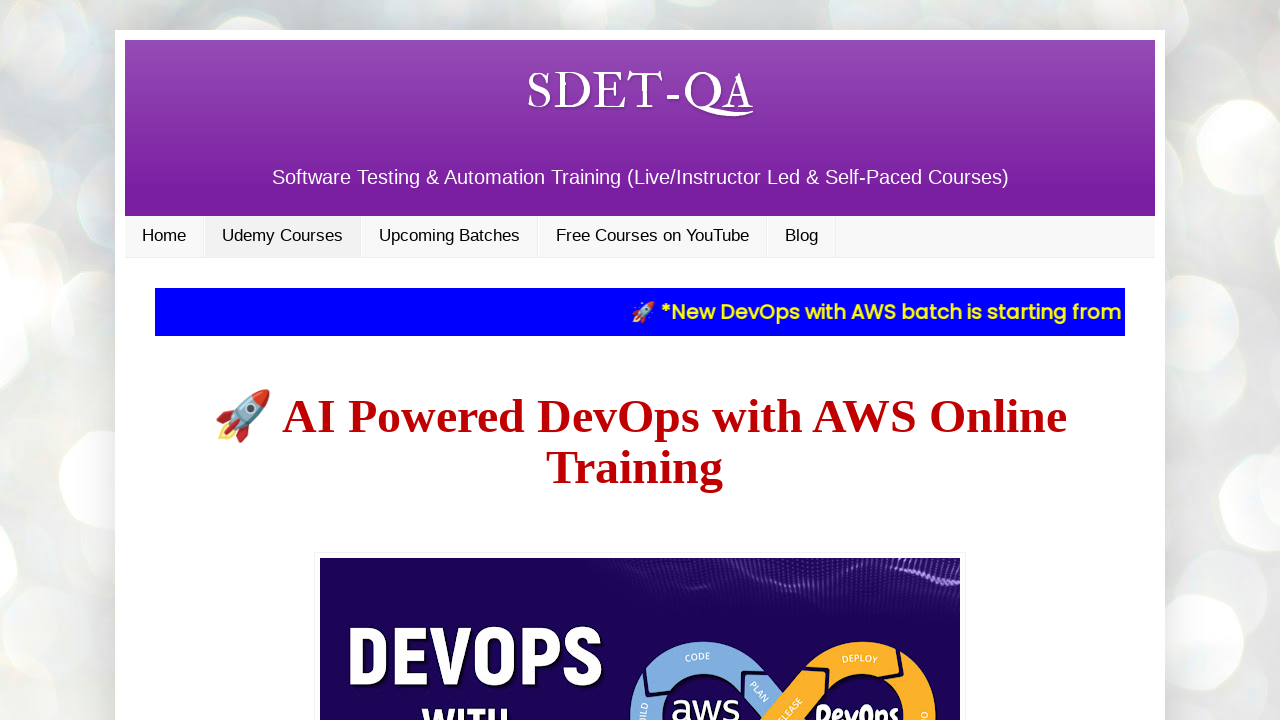